Tests moving mouse to specific viewport coordinates

Starting URL: https://www.selenium.dev/selenium/web/mouse_interaction.html

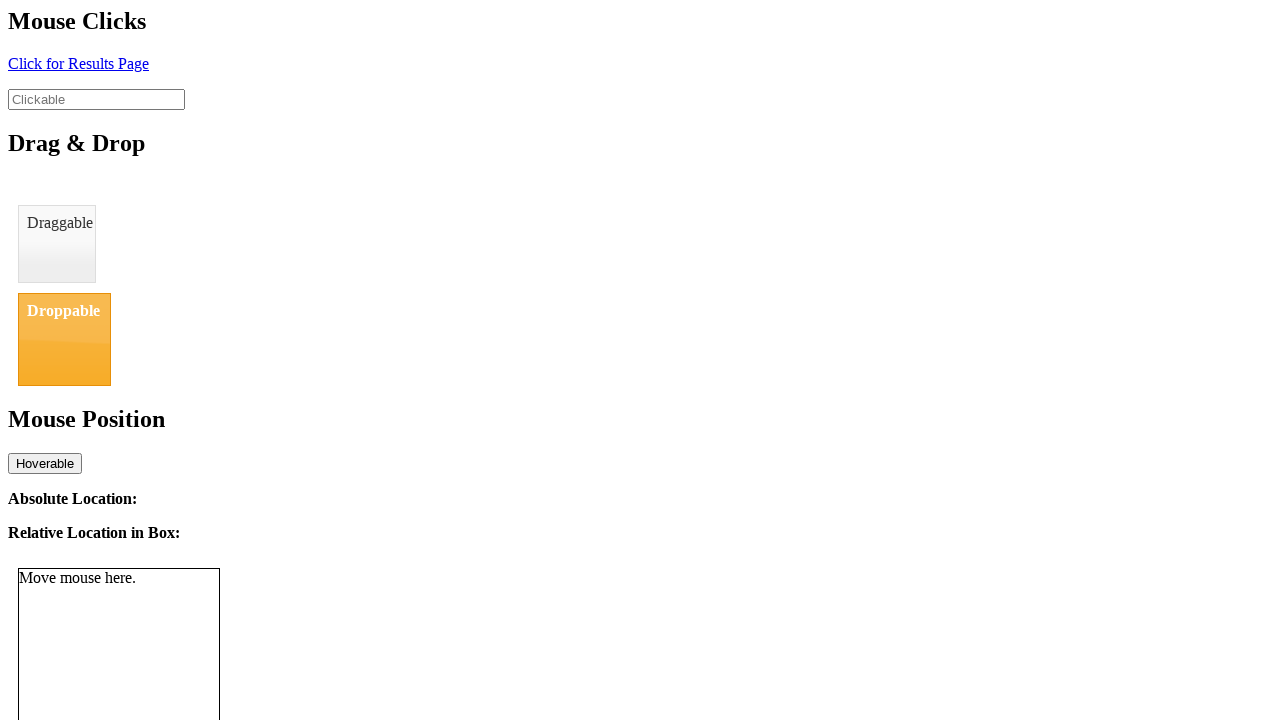

Navigated to mouse interaction test page
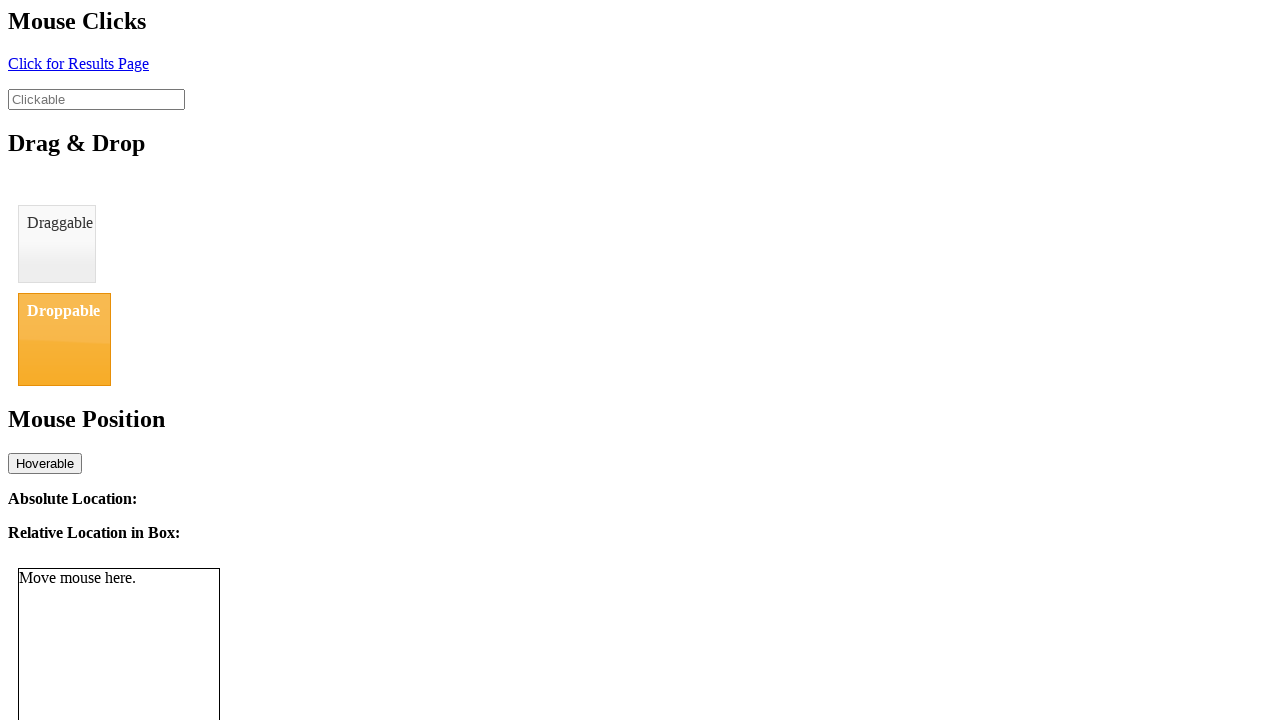

Moved mouse to viewport coordinates (8, 12) at (8, 12)
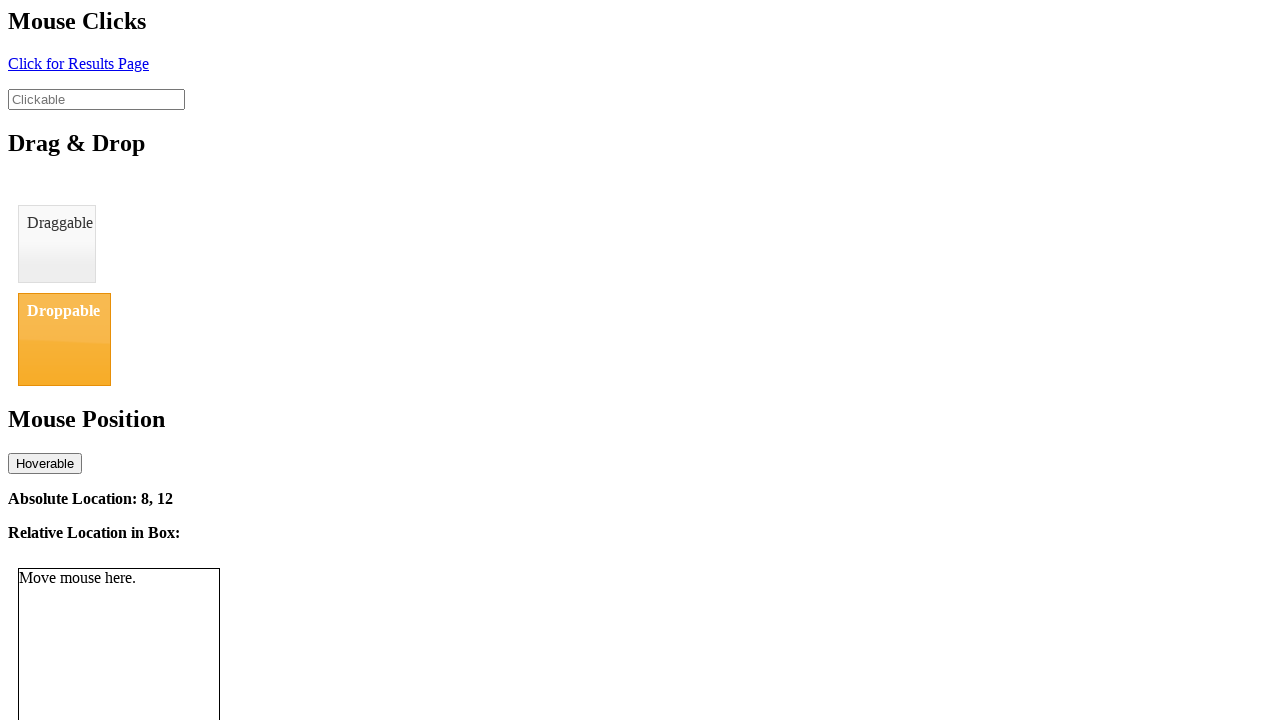

Verified absolute location element appeared
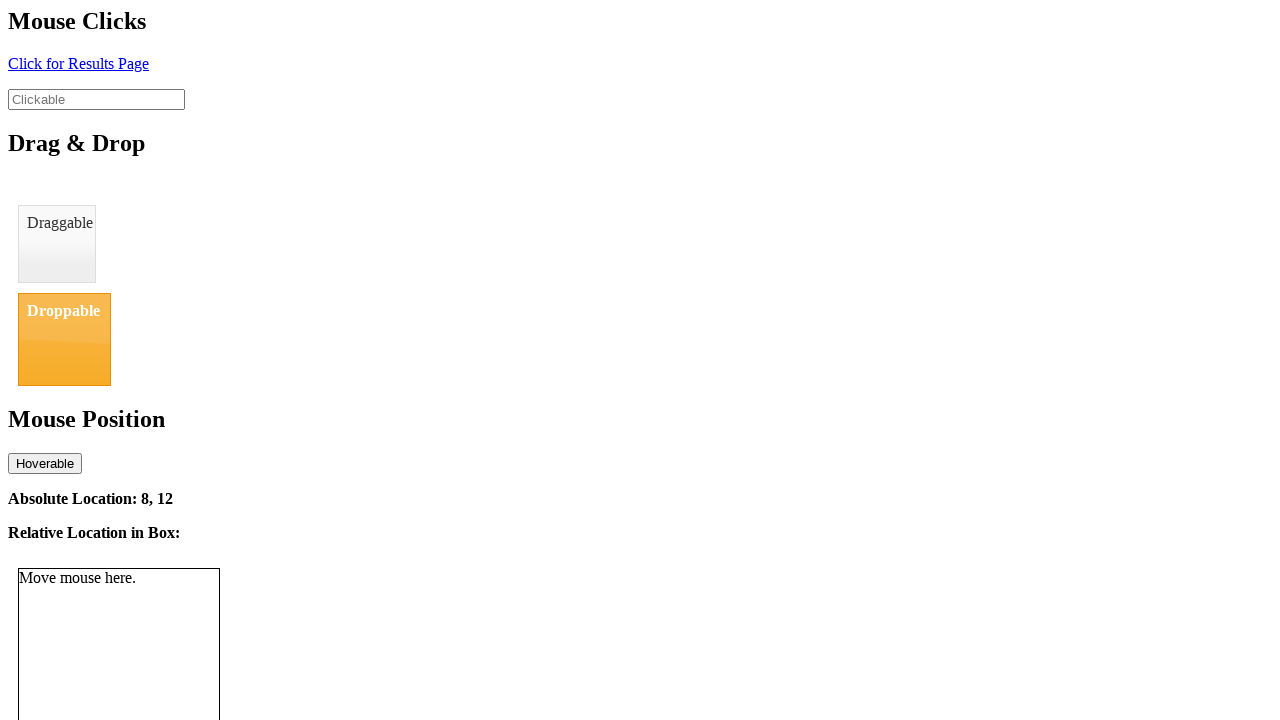

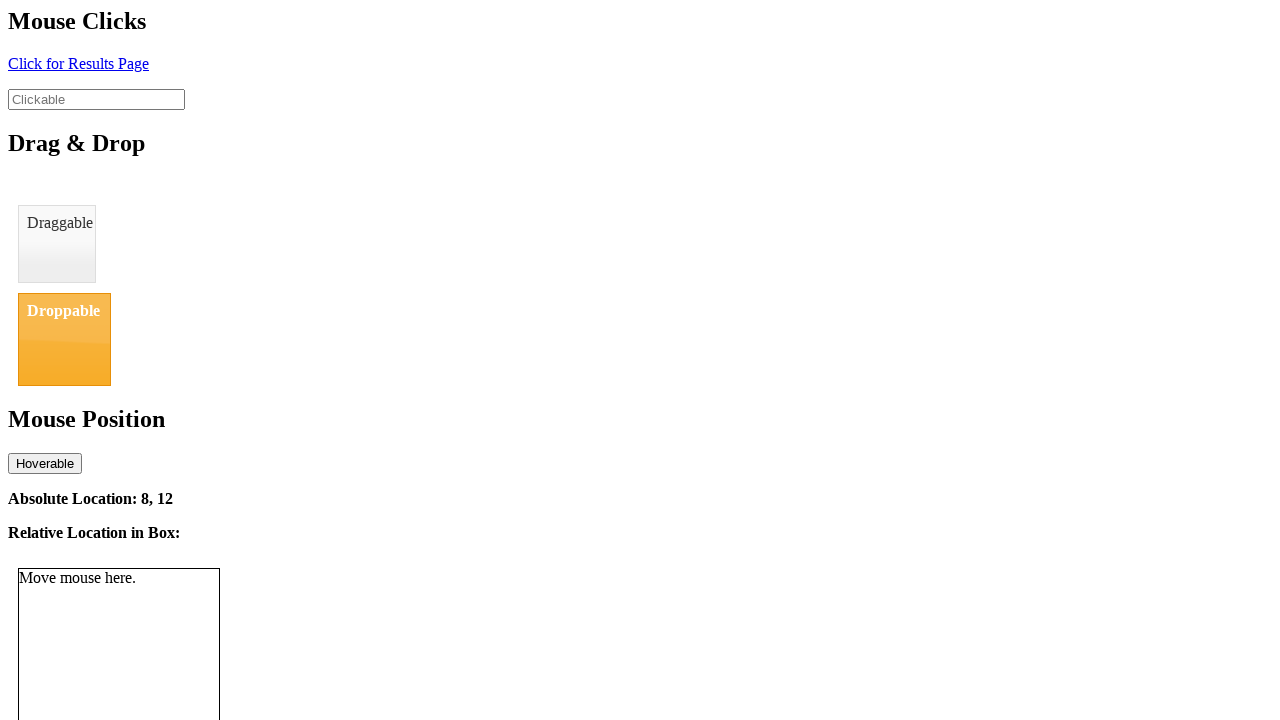